Tests JavaScript alert handling by navigating to JavaScript Alerts page, clicking the alert trigger button, and validating the alert message before accepting it

Starting URL: https://www.lambdatest.com/selenium-playground/

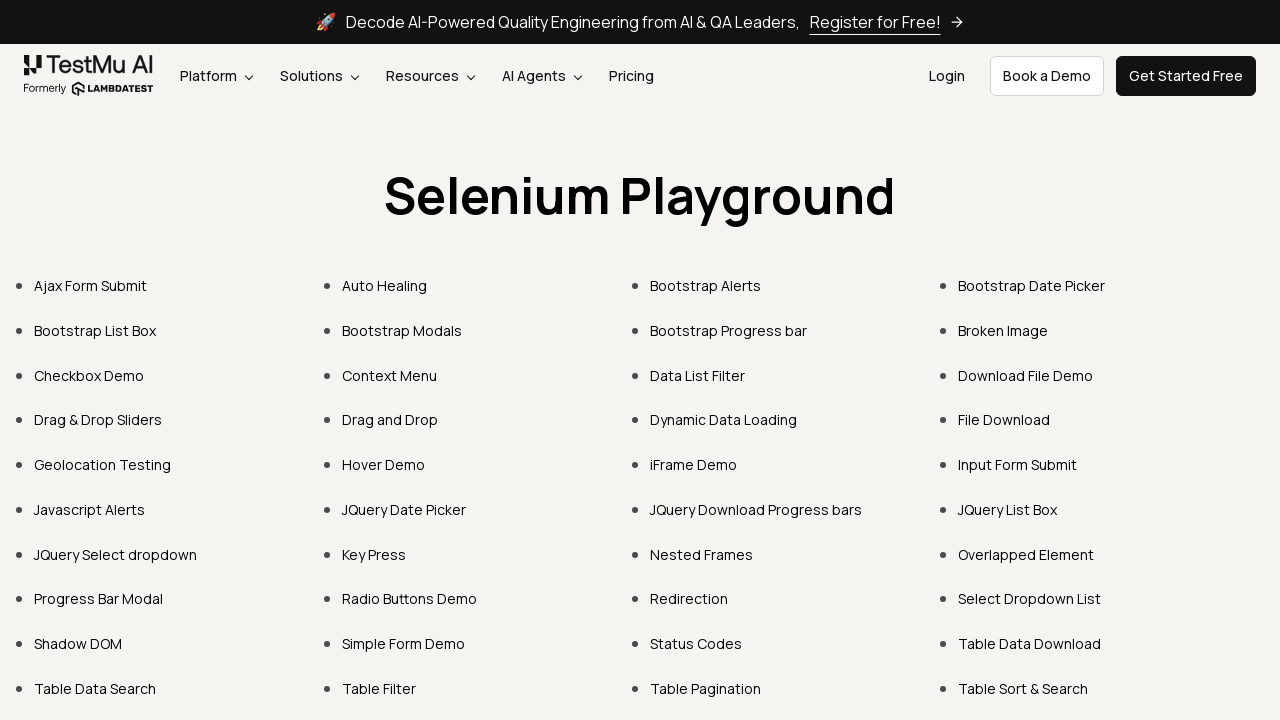

Clicked on 'Javascript Alerts' link at (90, 509) on text=Javascript Alerts
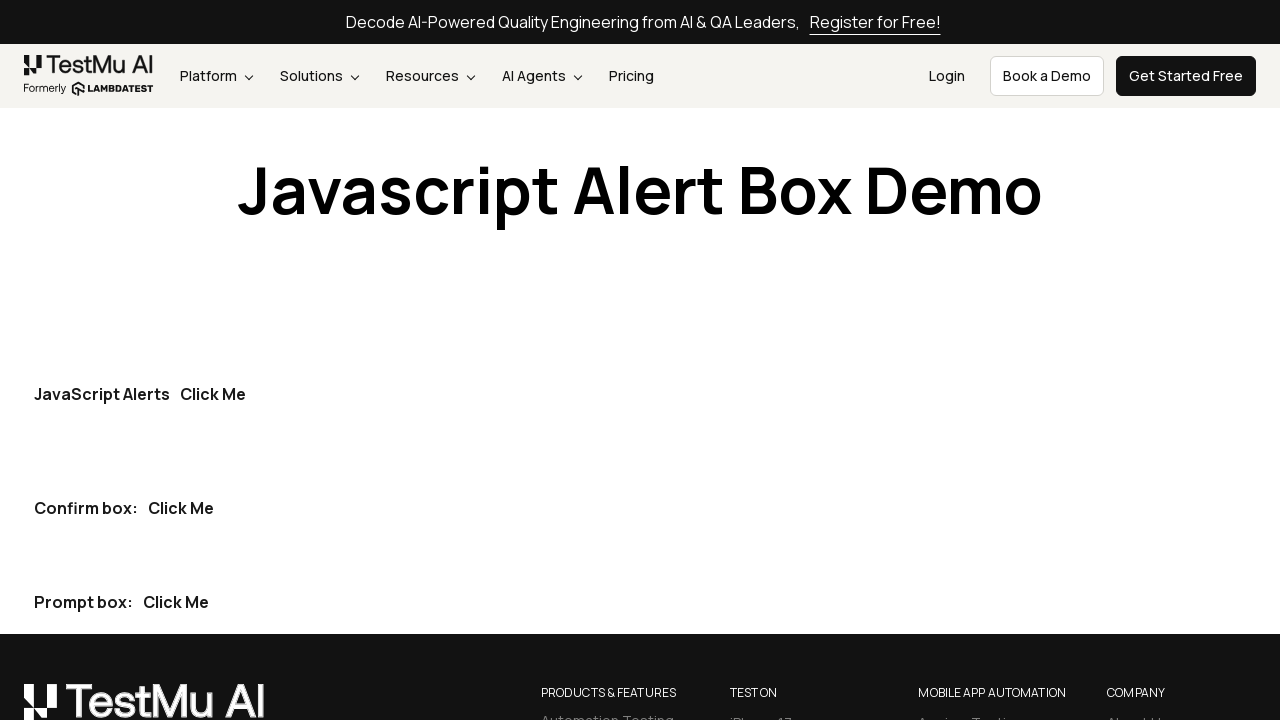

Waited for page to load (networkidle)
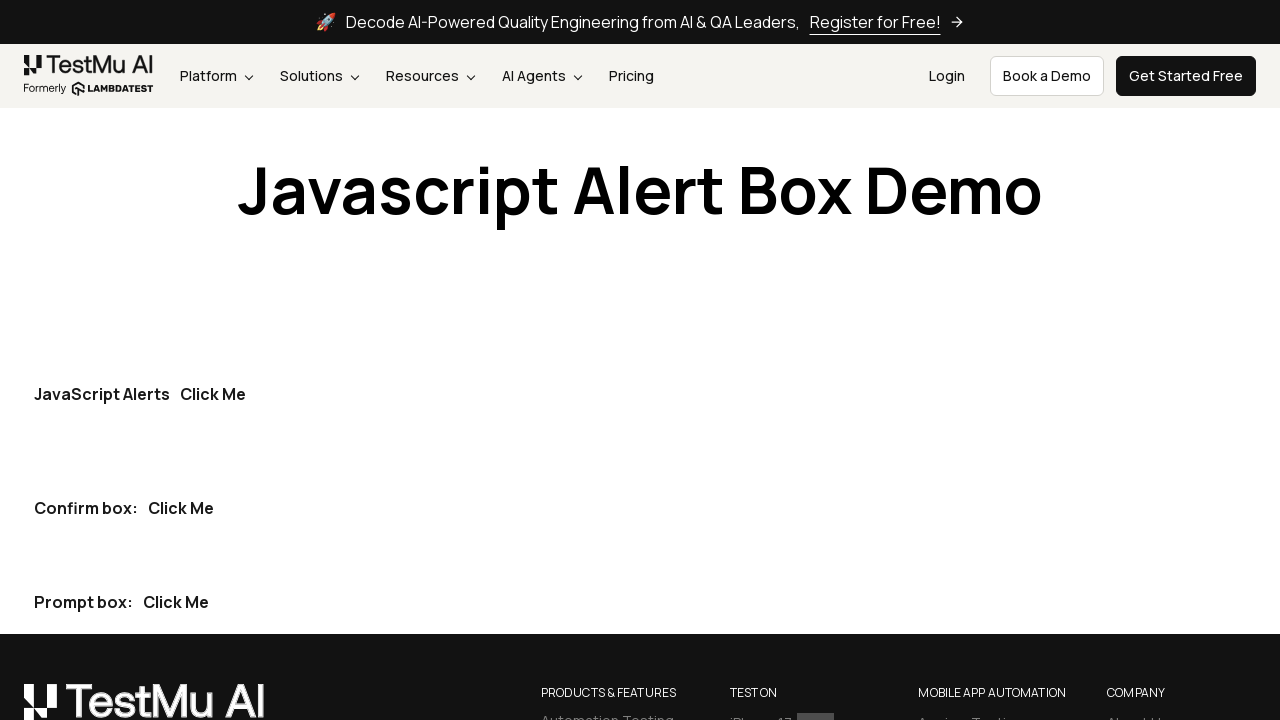

Registered dialog handler to capture and accept alerts
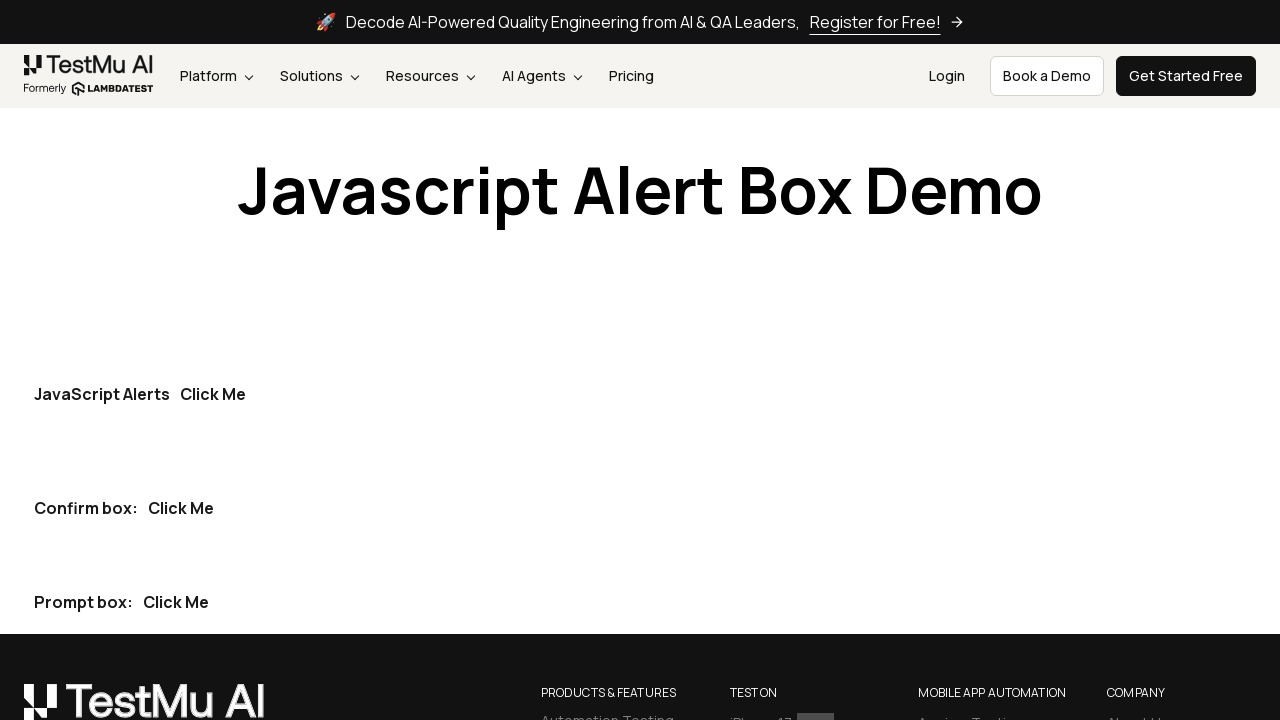

Clicked the 'Click Me' button to trigger JavaScript alert at (213, 394) on button:has-text('Click Me')
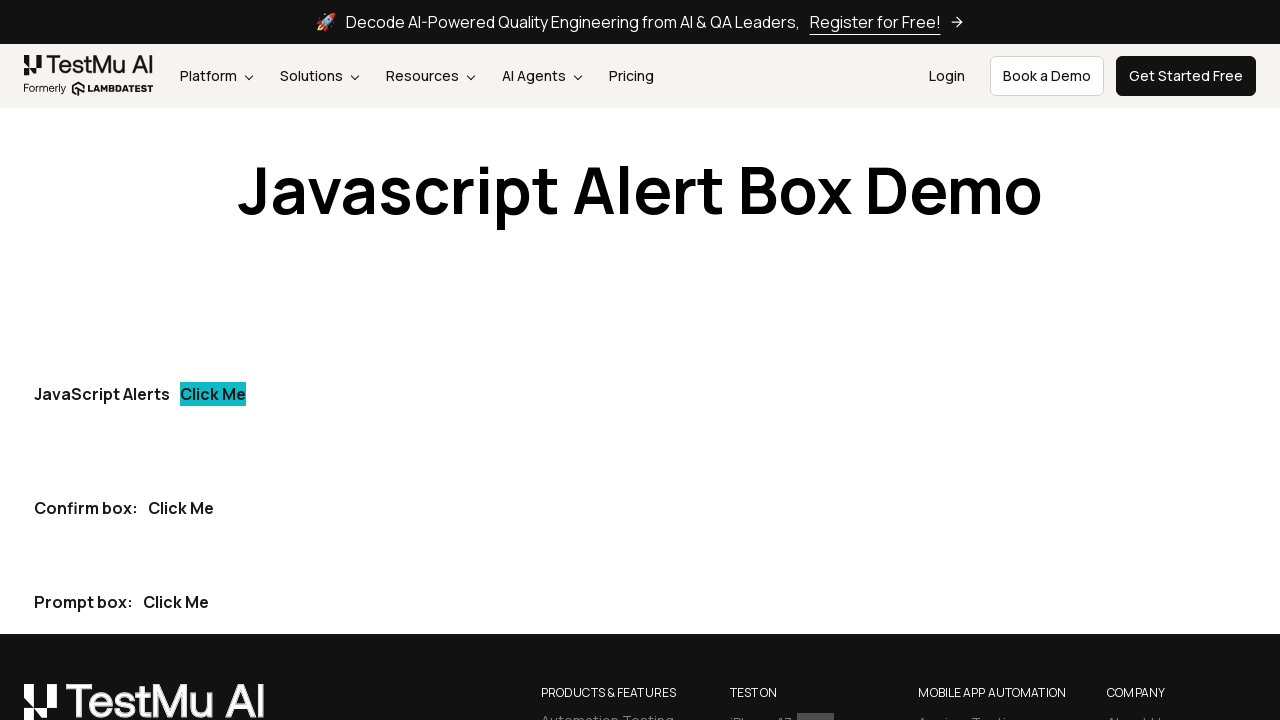

Waited 500ms for dialog to be handled
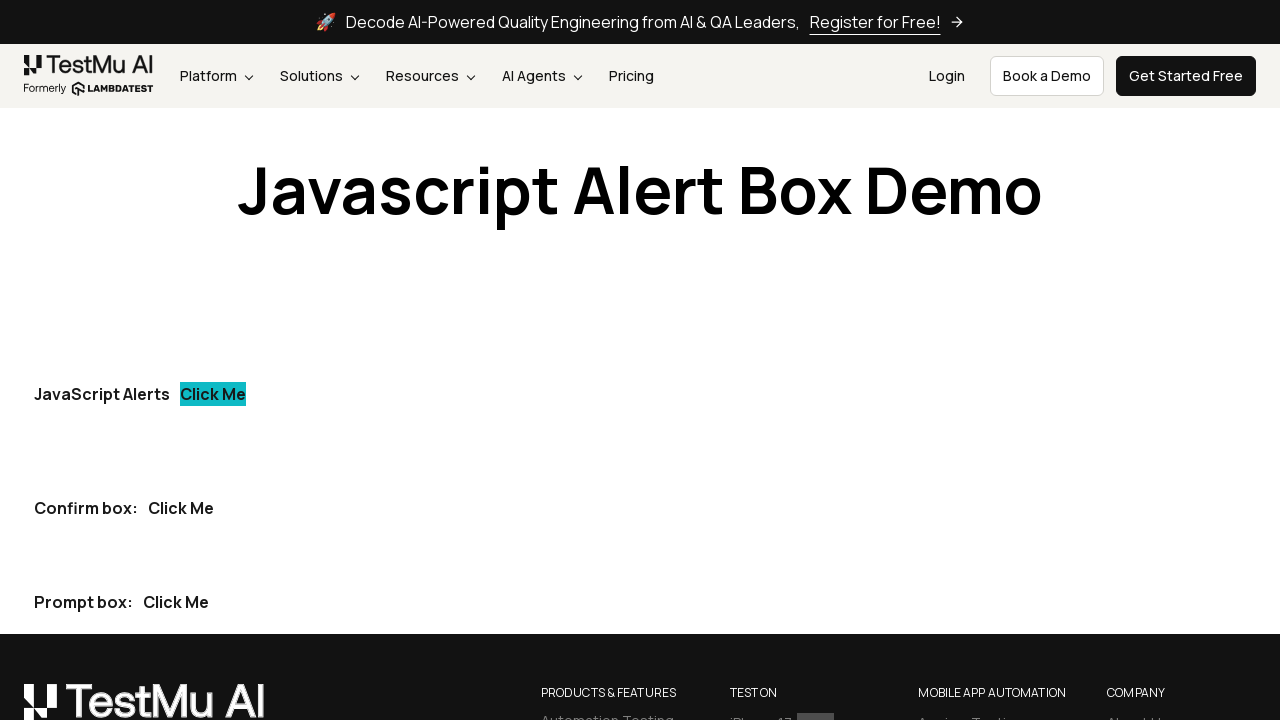

Validated alert message: 'I am an alert box!' matches expected 'I am an alert box!'
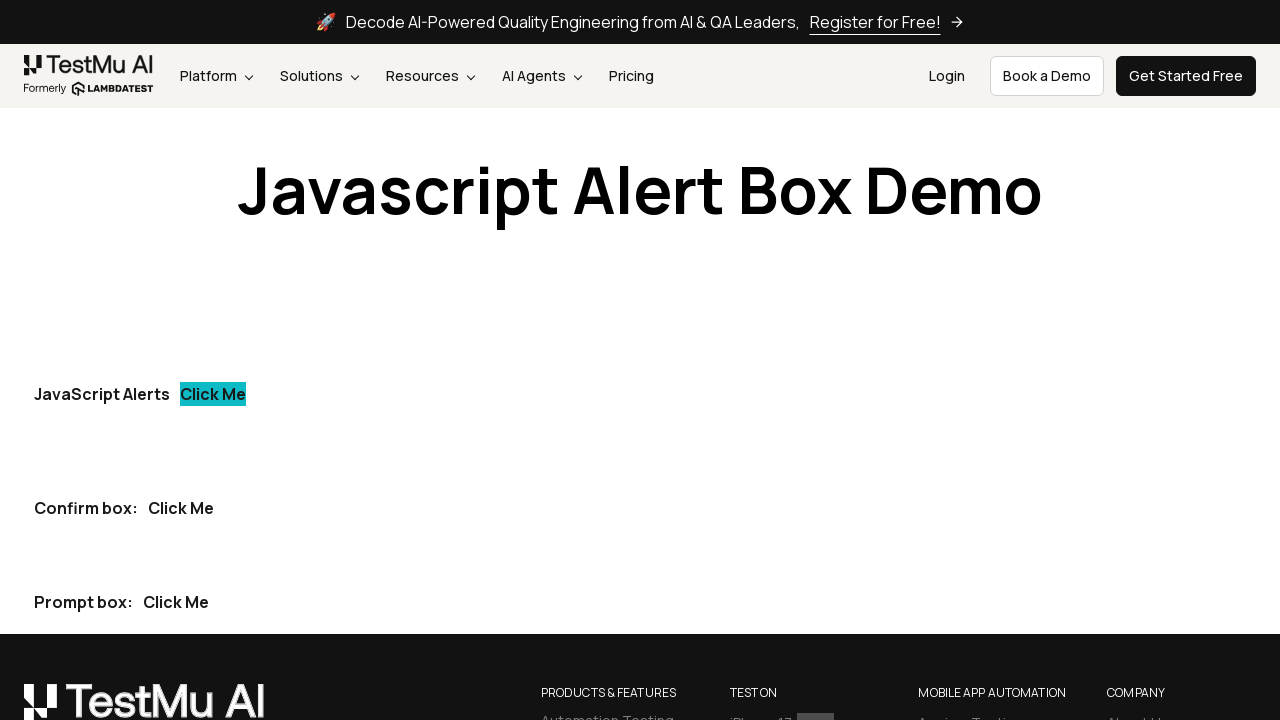

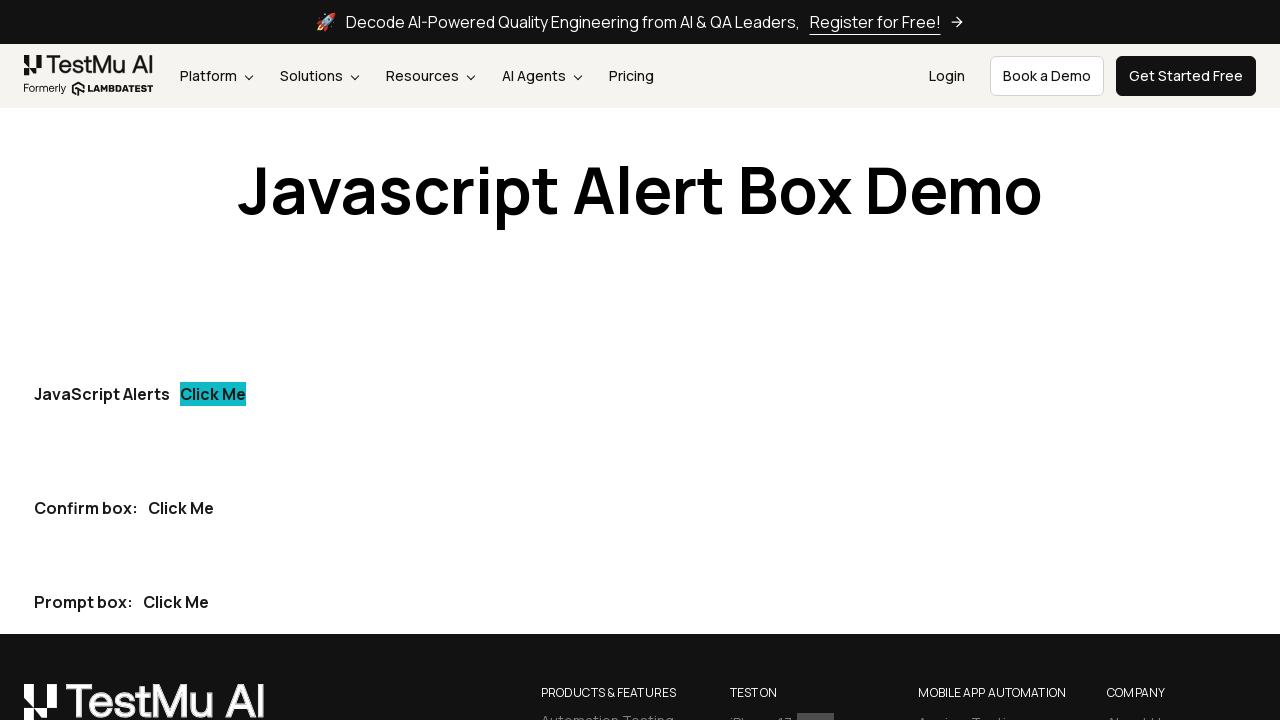